Tests the add/remove elements functionality by clicking the "Add Element" button 5 times and verifying that Delete buttons are created

Starting URL: http://the-internet.herokuapp.com/add_remove_elements/

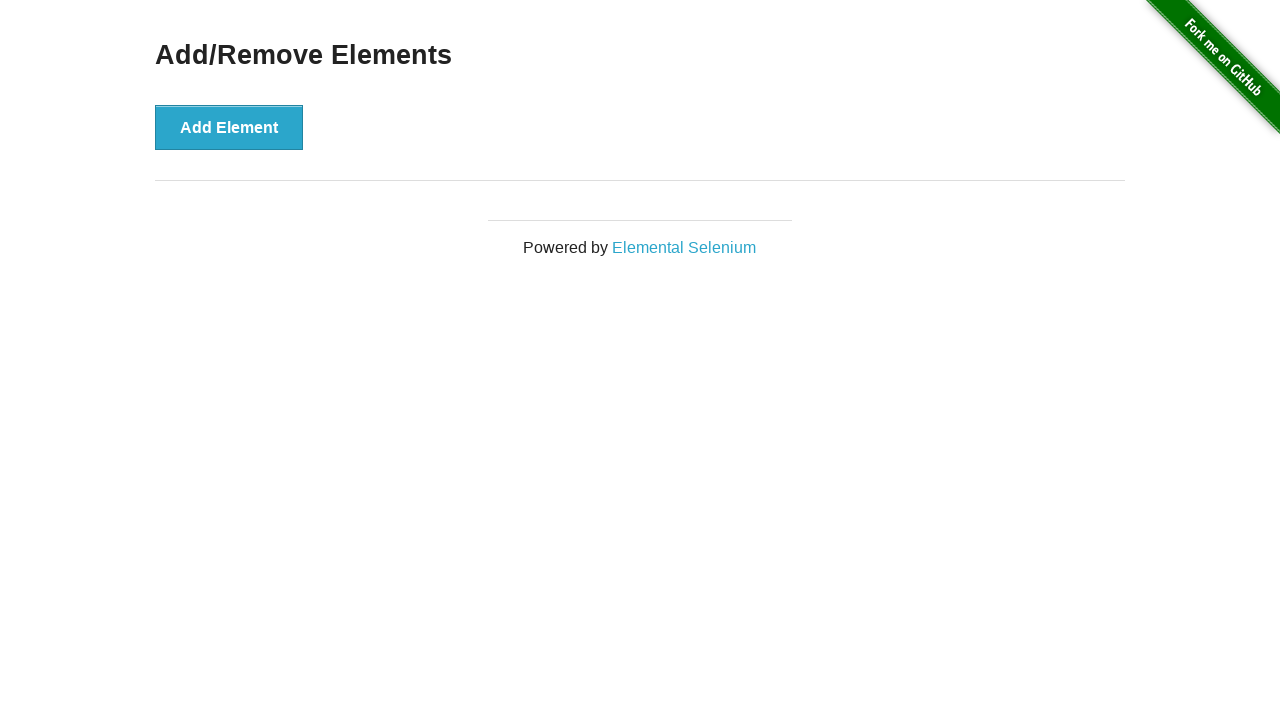

Clicked 'Add Element' button at (229, 127) on xpath=//button[text()='Add Element']
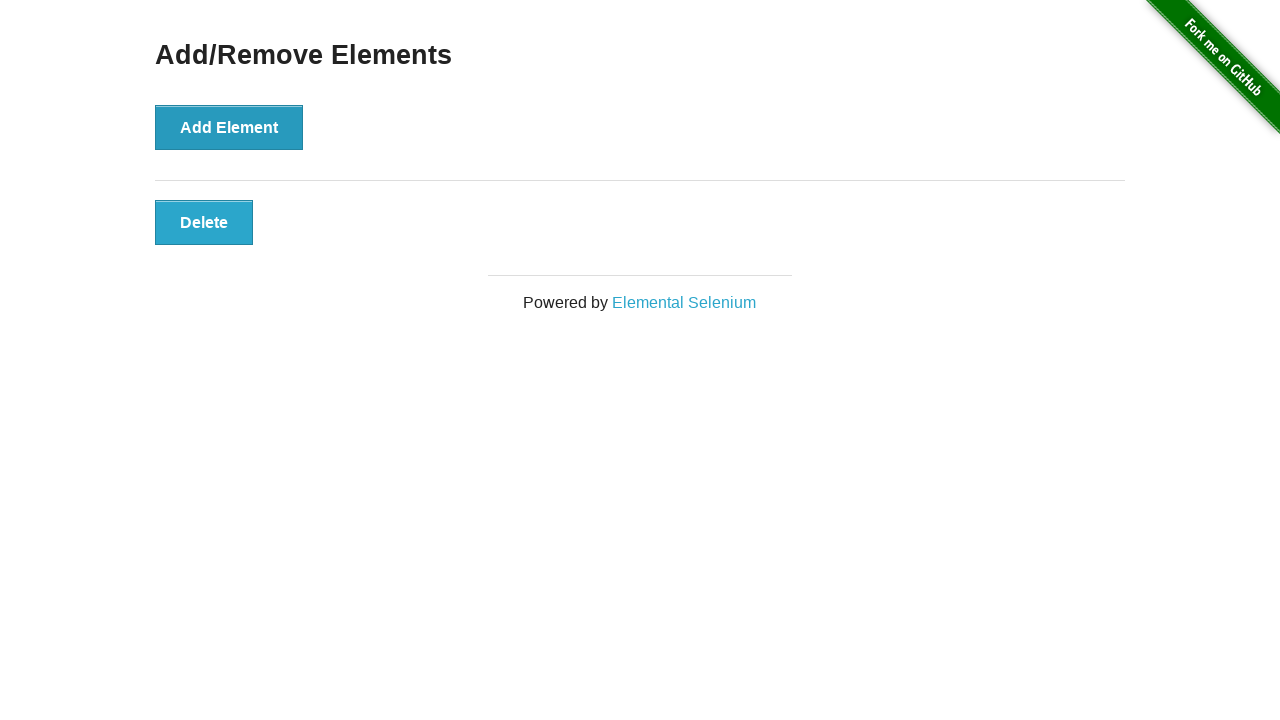

Waited 500ms for element to be added
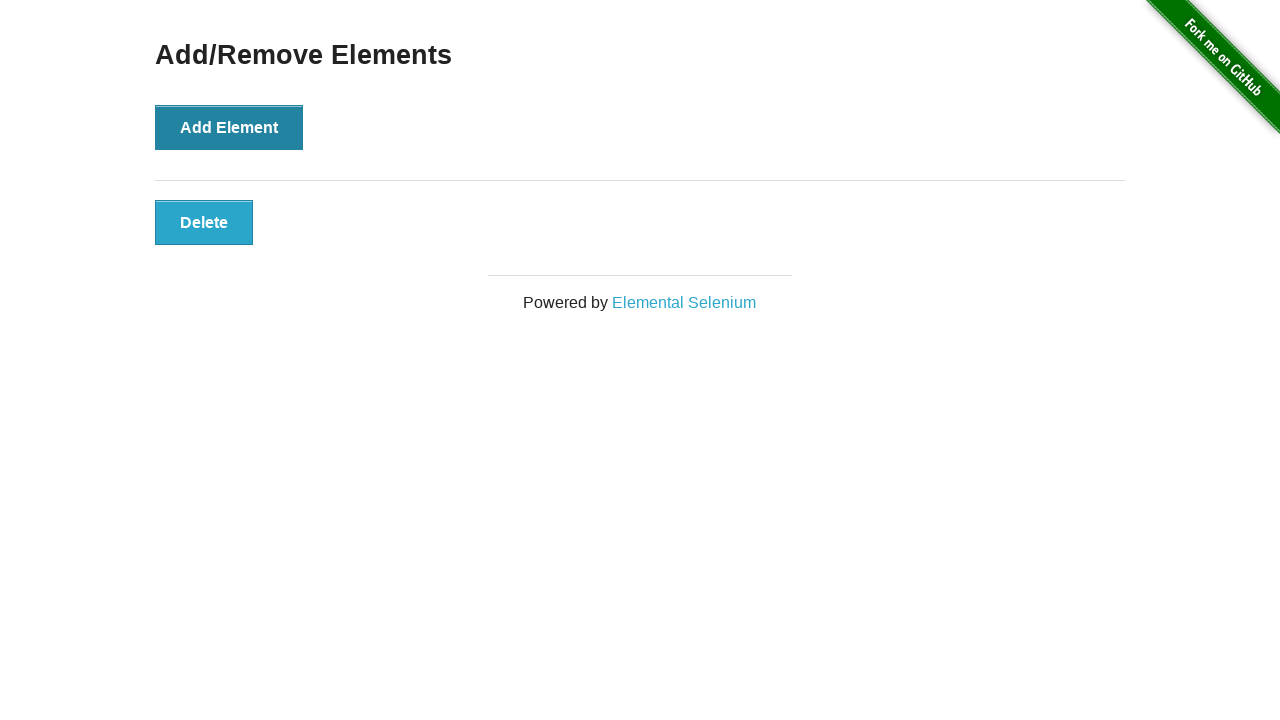

Clicked 'Add Element' button at (229, 127) on xpath=//button[text()='Add Element']
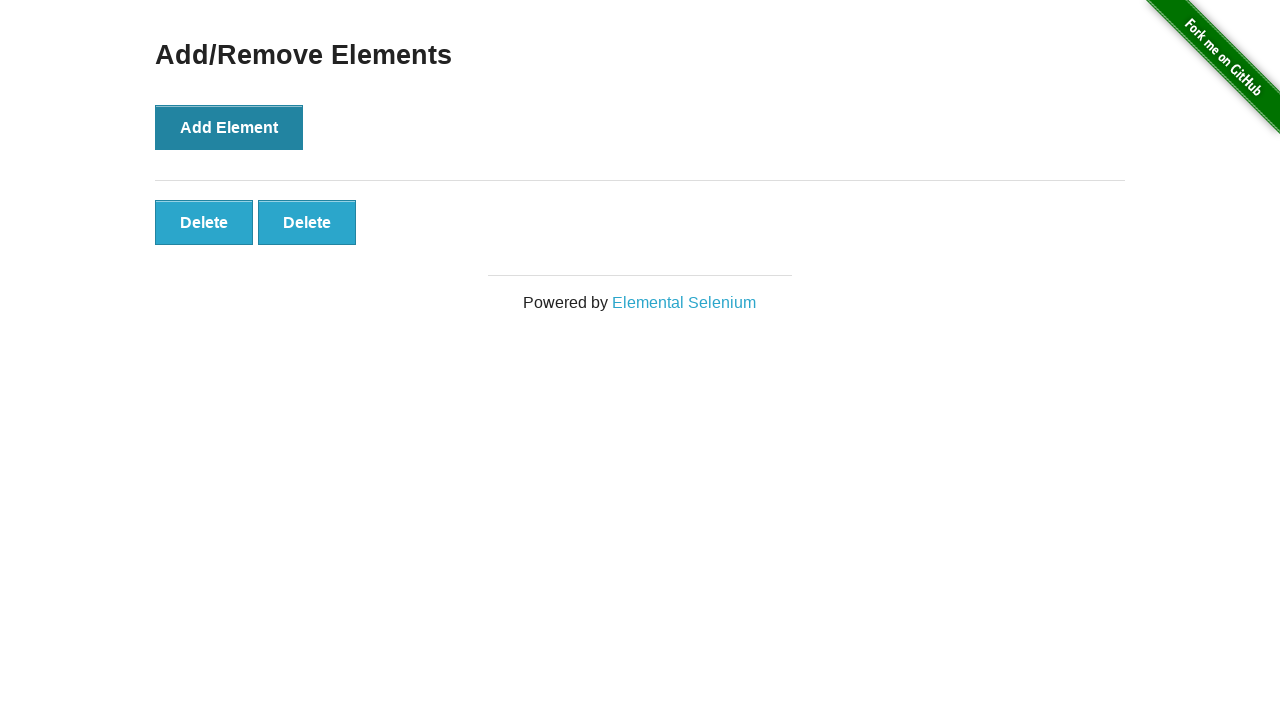

Waited 500ms for element to be added
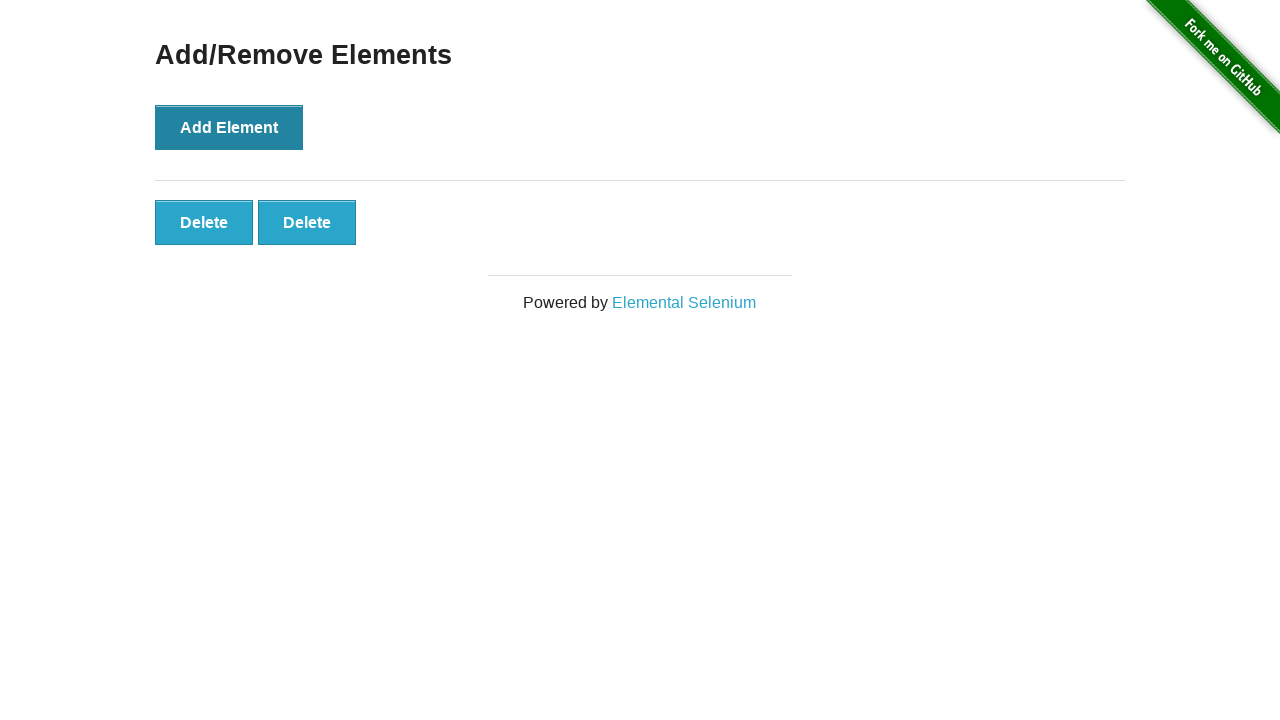

Clicked 'Add Element' button at (229, 127) on xpath=//button[text()='Add Element']
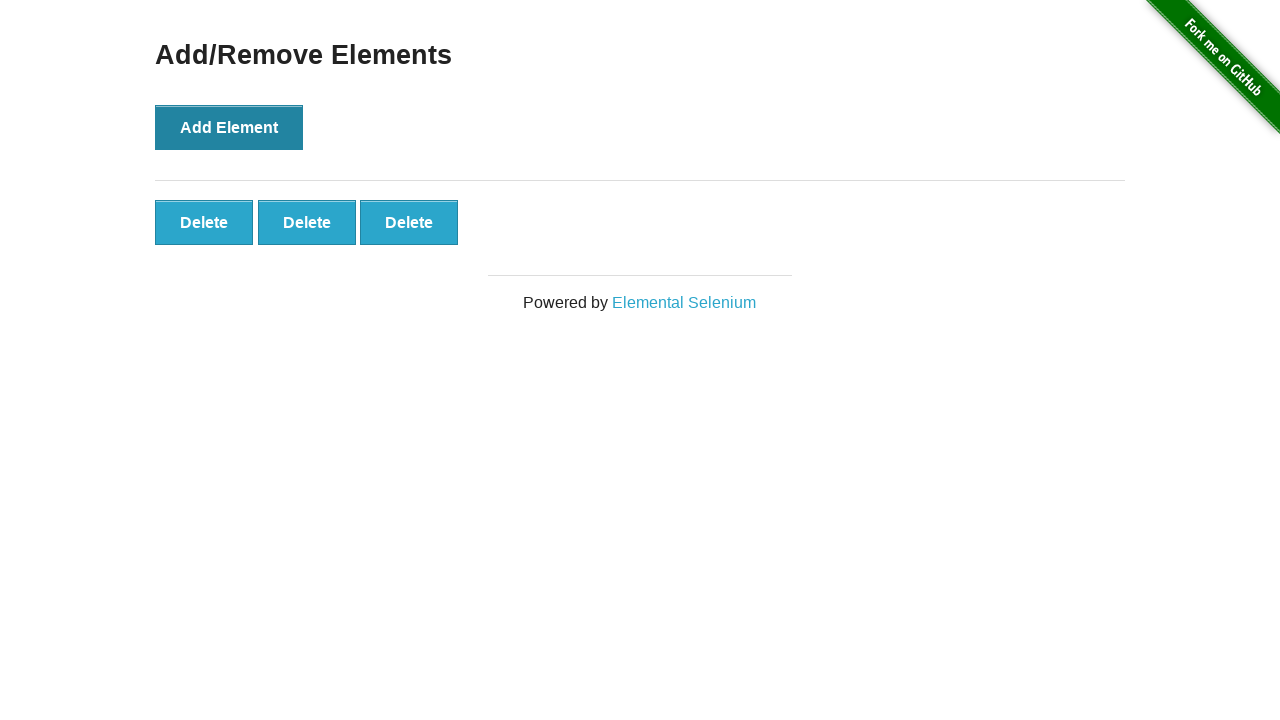

Waited 500ms for element to be added
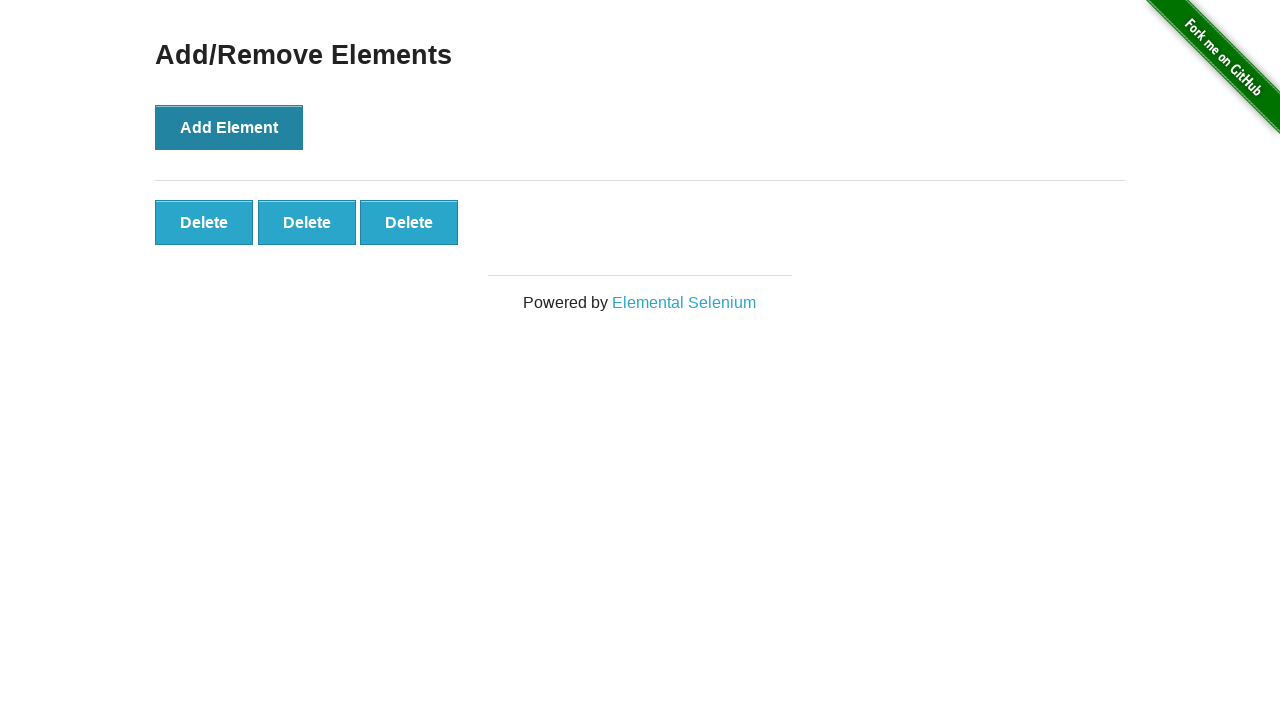

Clicked 'Add Element' button at (229, 127) on xpath=//button[text()='Add Element']
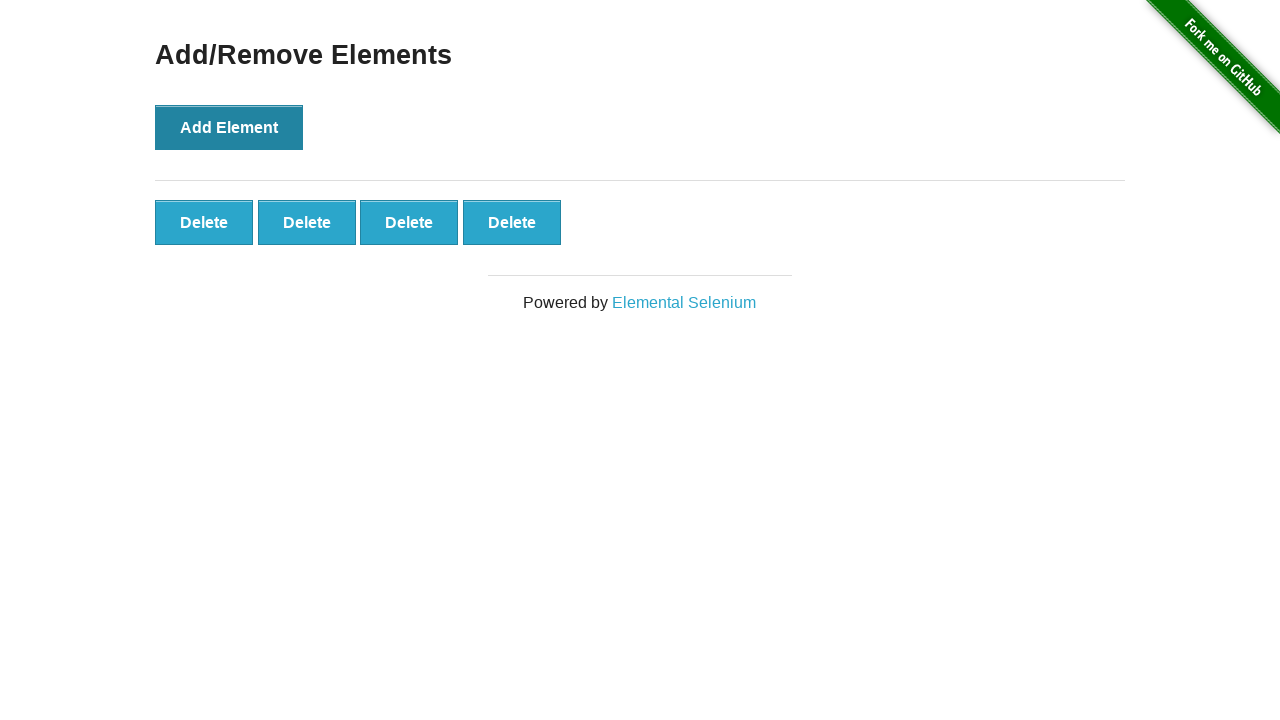

Waited 500ms for element to be added
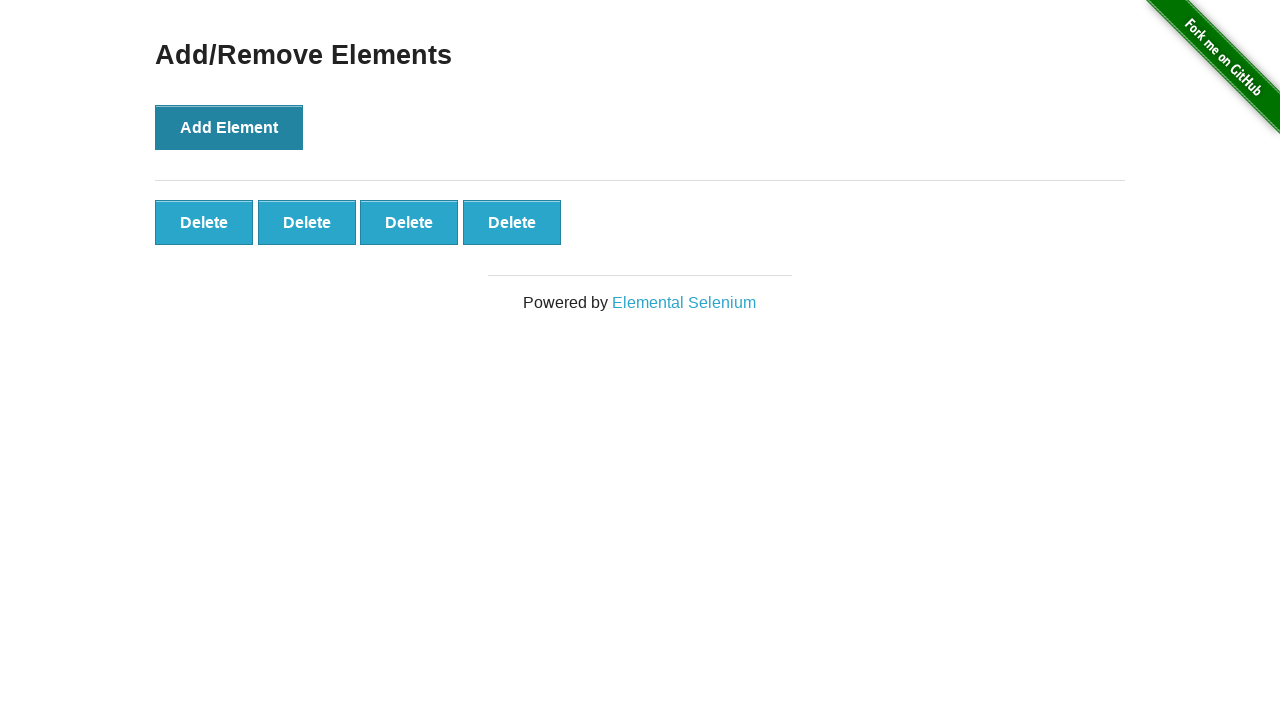

Clicked 'Add Element' button at (229, 127) on xpath=//button[text()='Add Element']
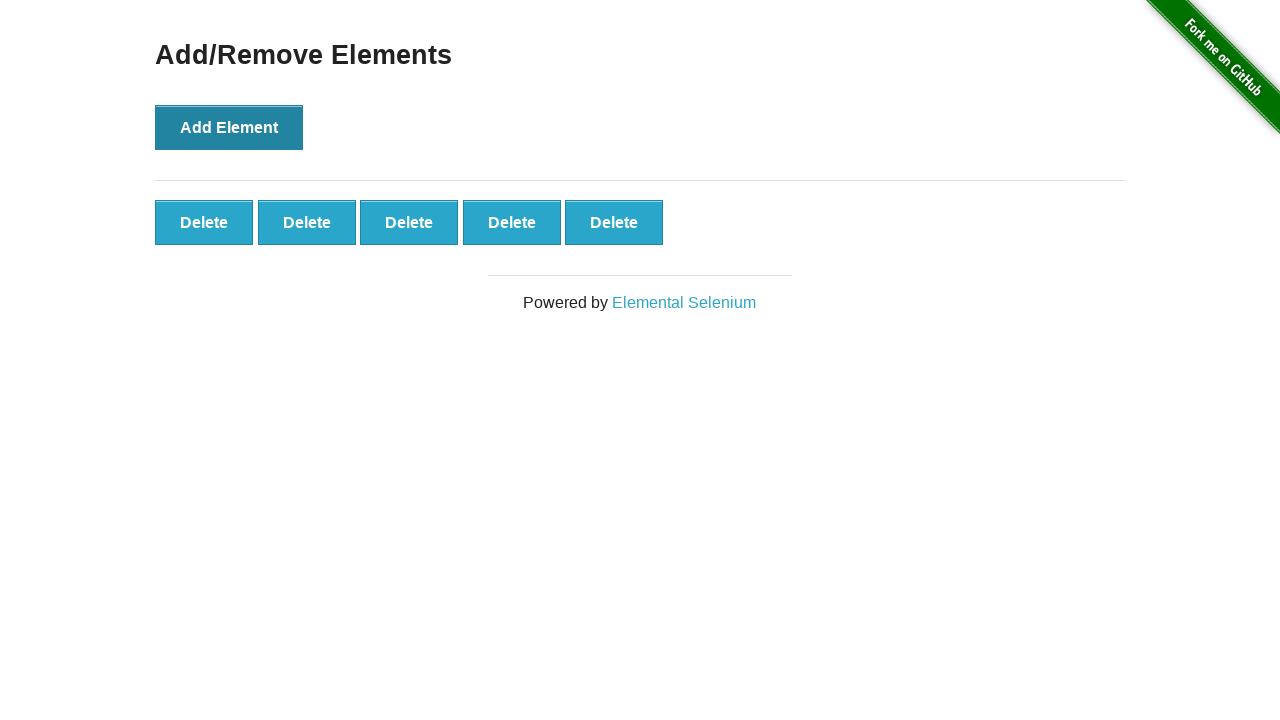

Waited 500ms for element to be added
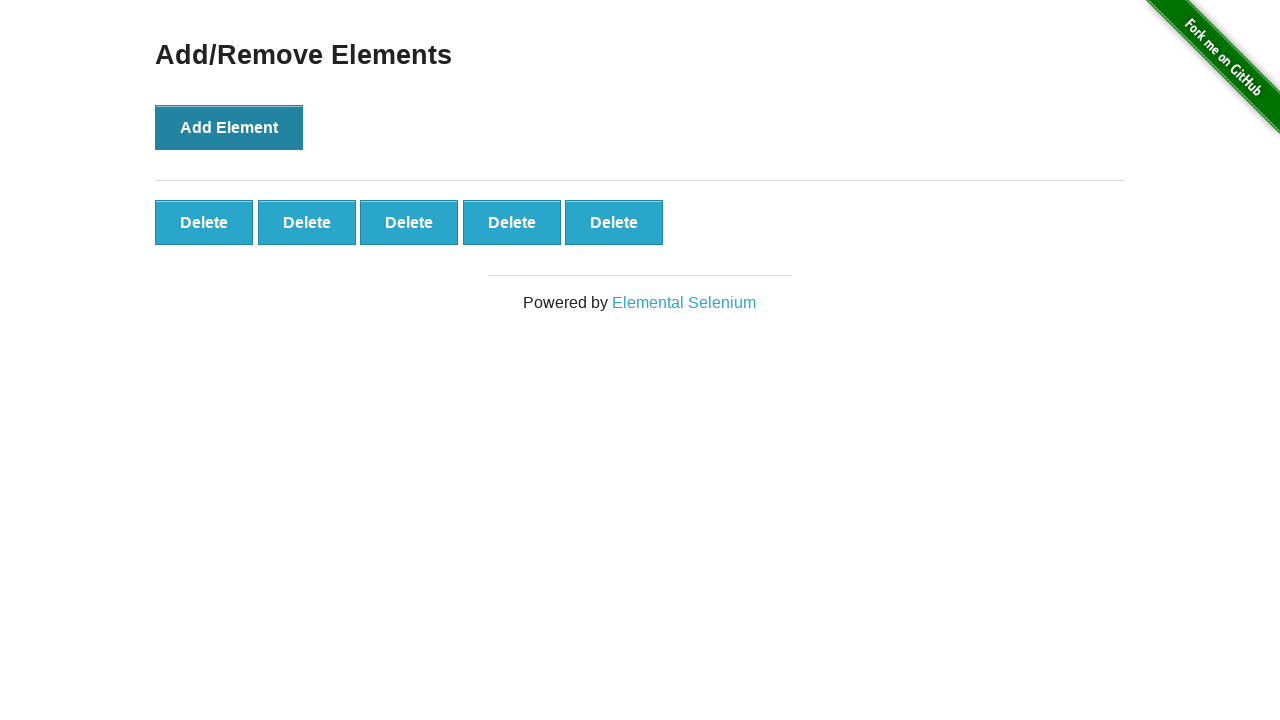

Delete button appeared on page
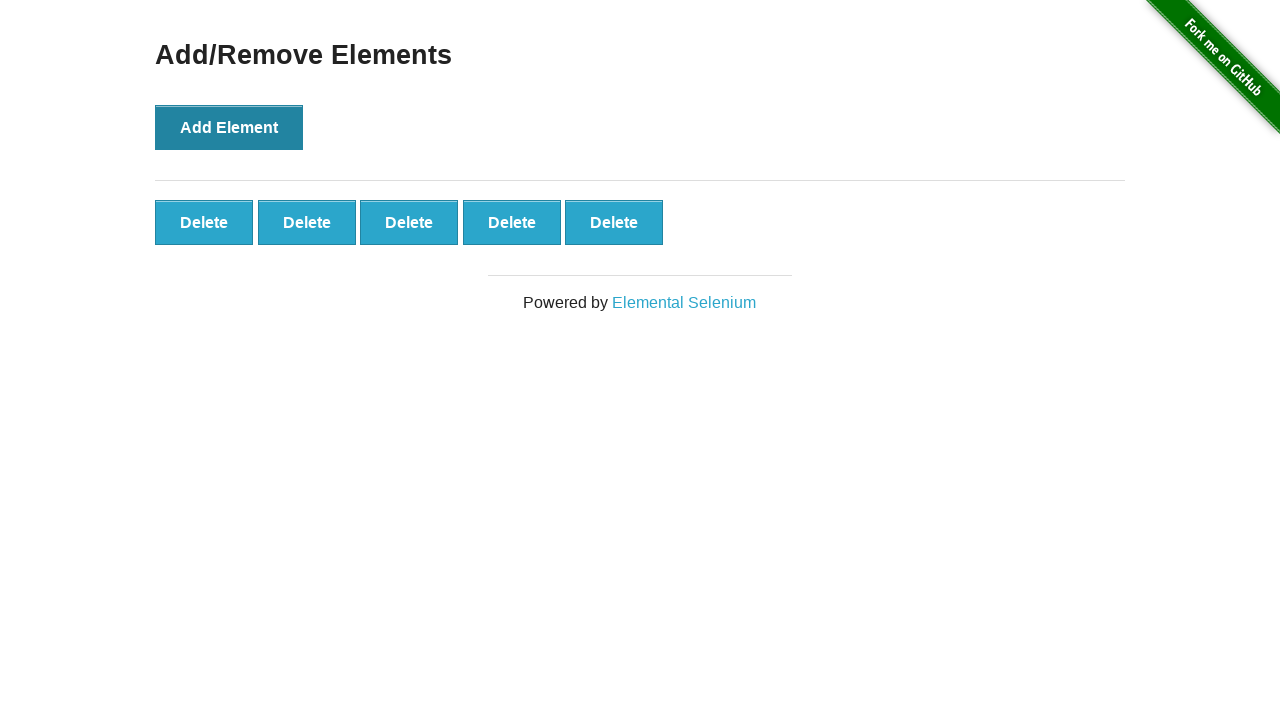

Located all Delete buttons
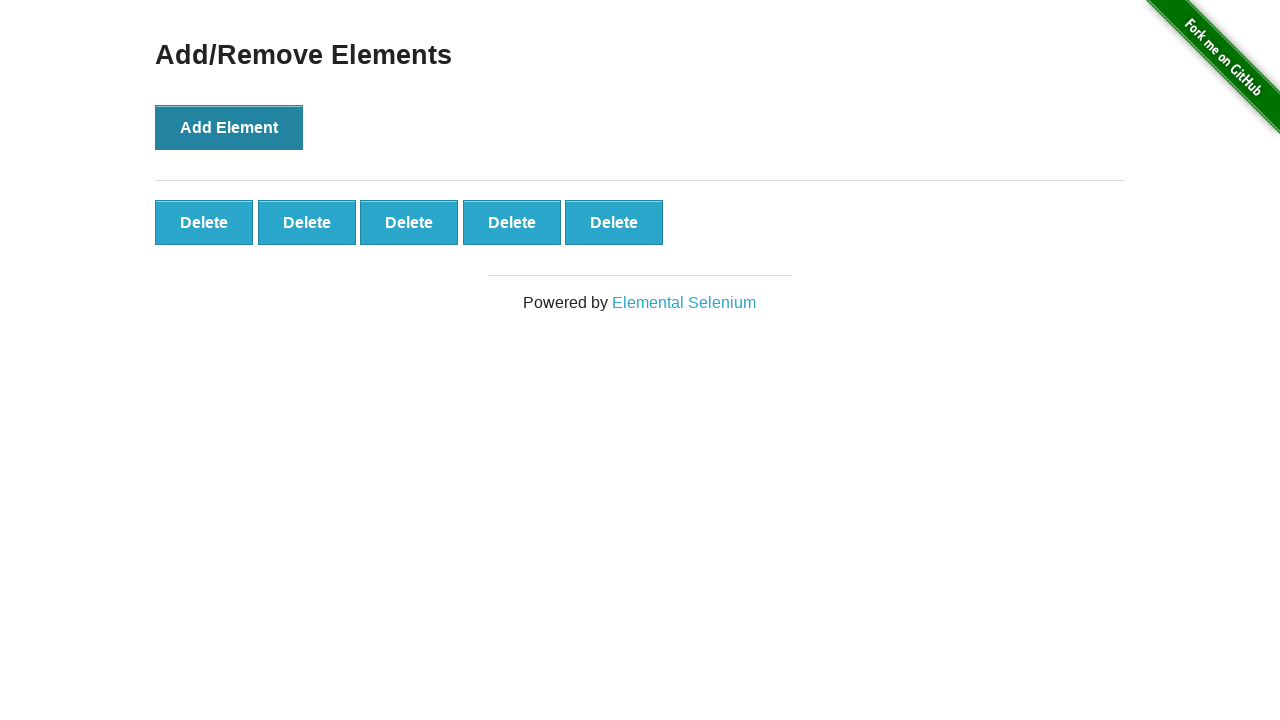

Verified that 5 Delete buttons were created
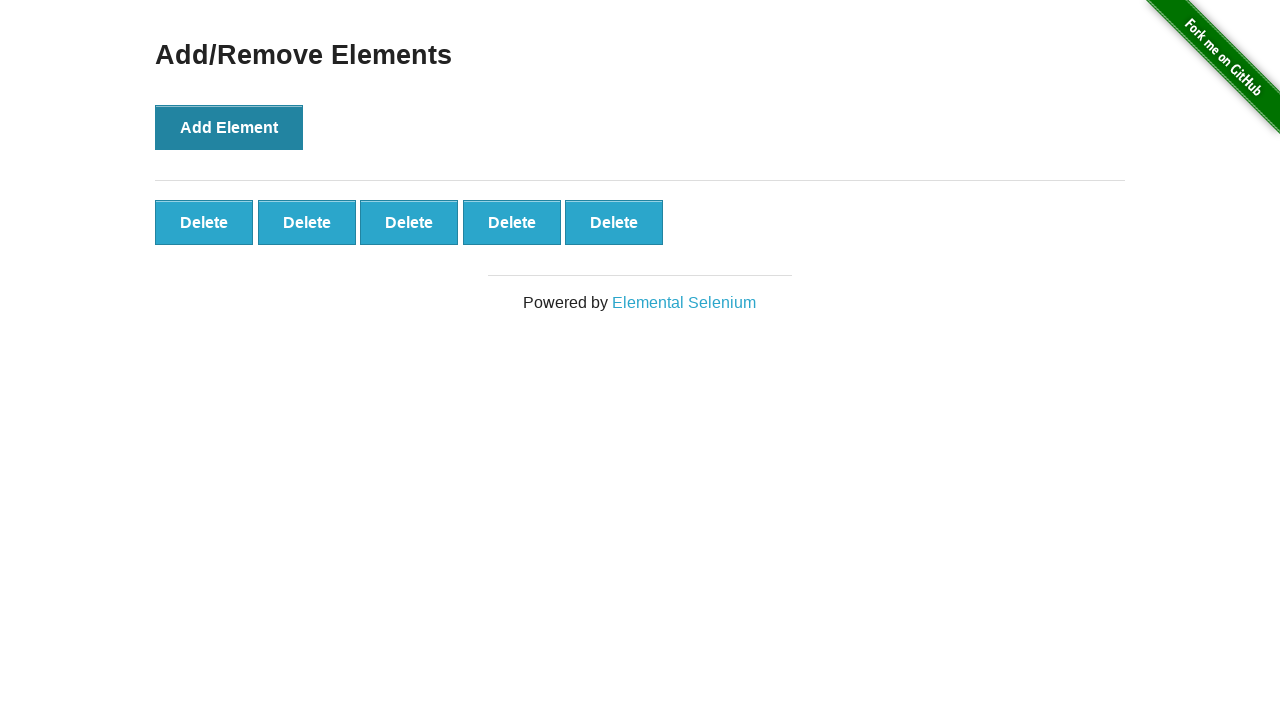

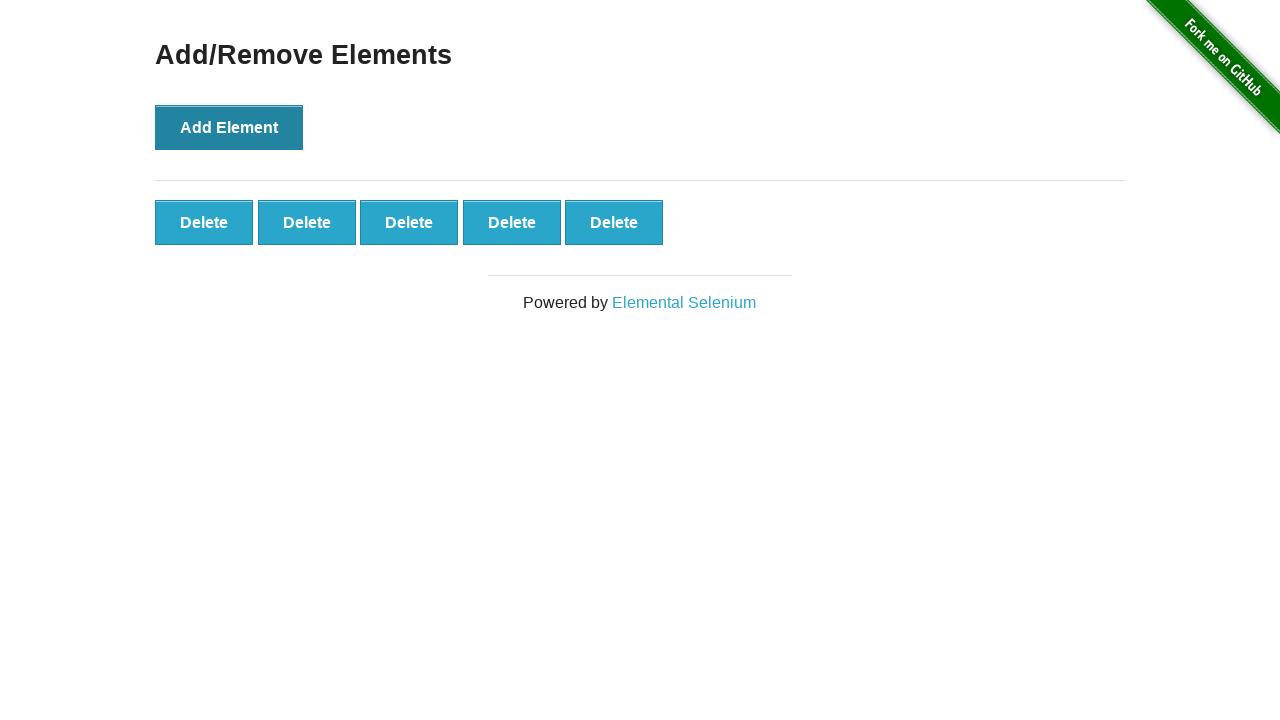